Validates that the browse parts button is disabled until vehicle Year and Make are selected from dropdowns

Starting URL: https://www.partsource.ca/

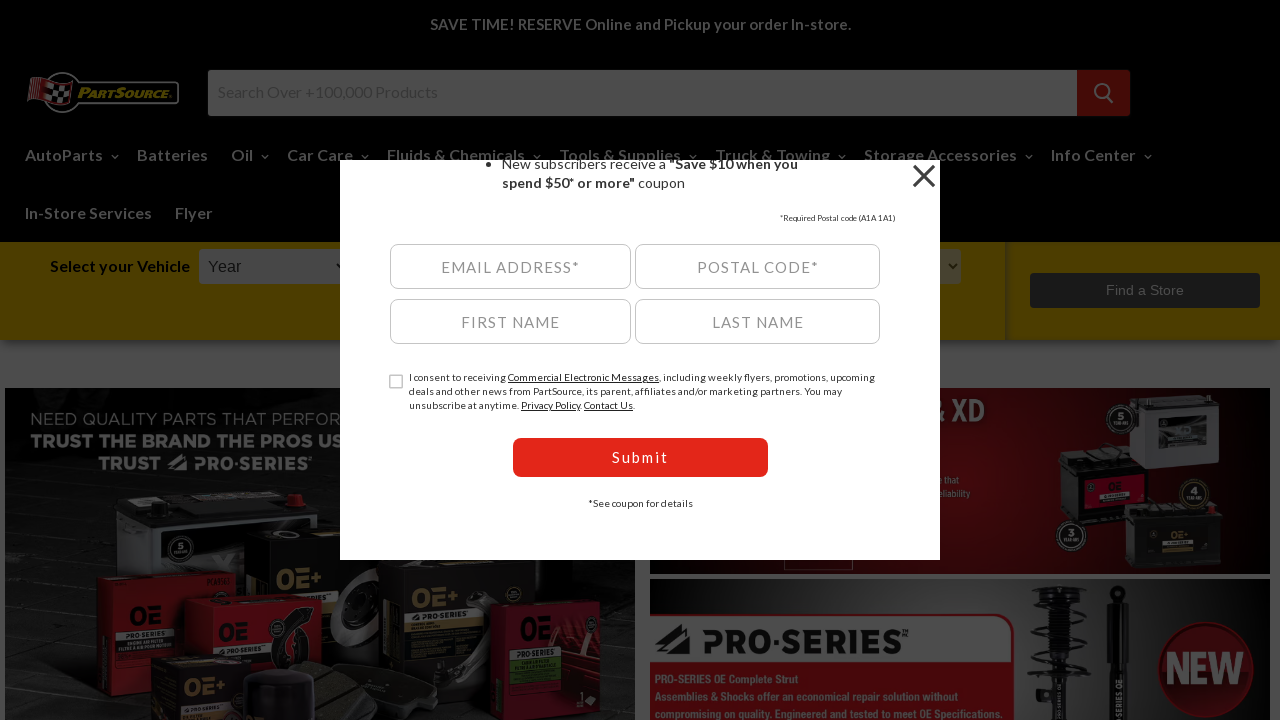

Navigated to PartsSource home page
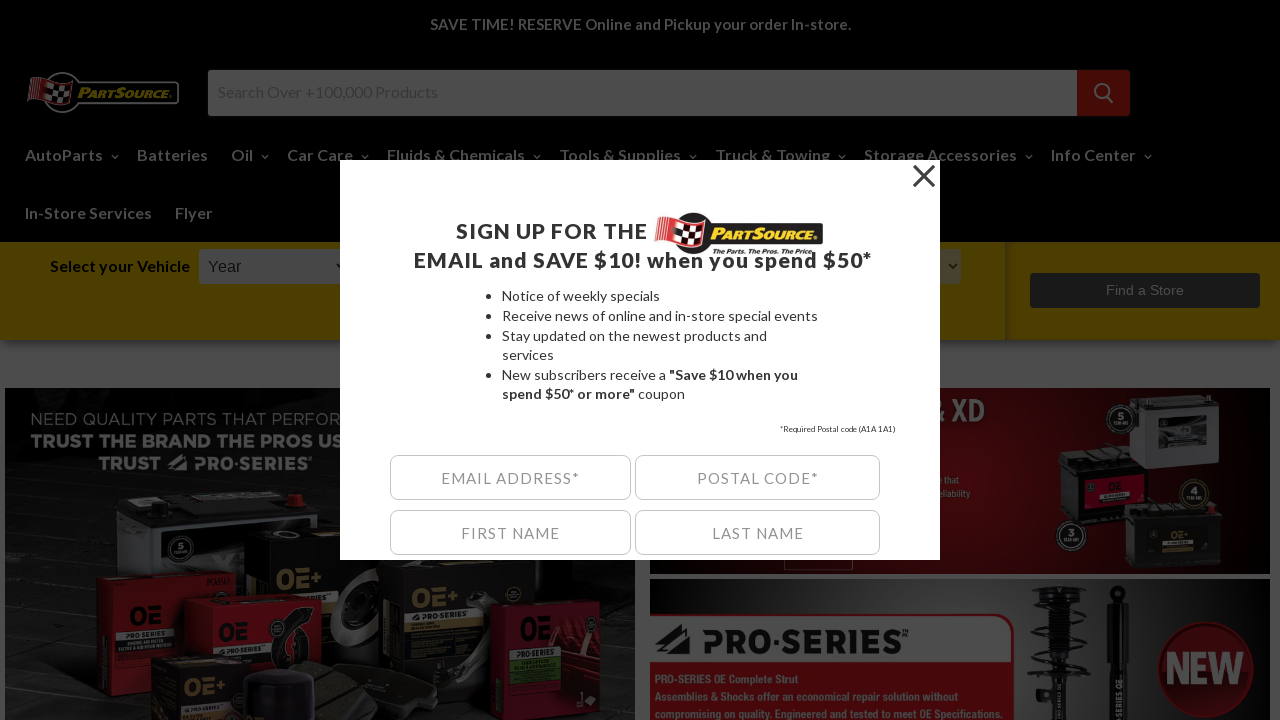

Browse Parts button loaded
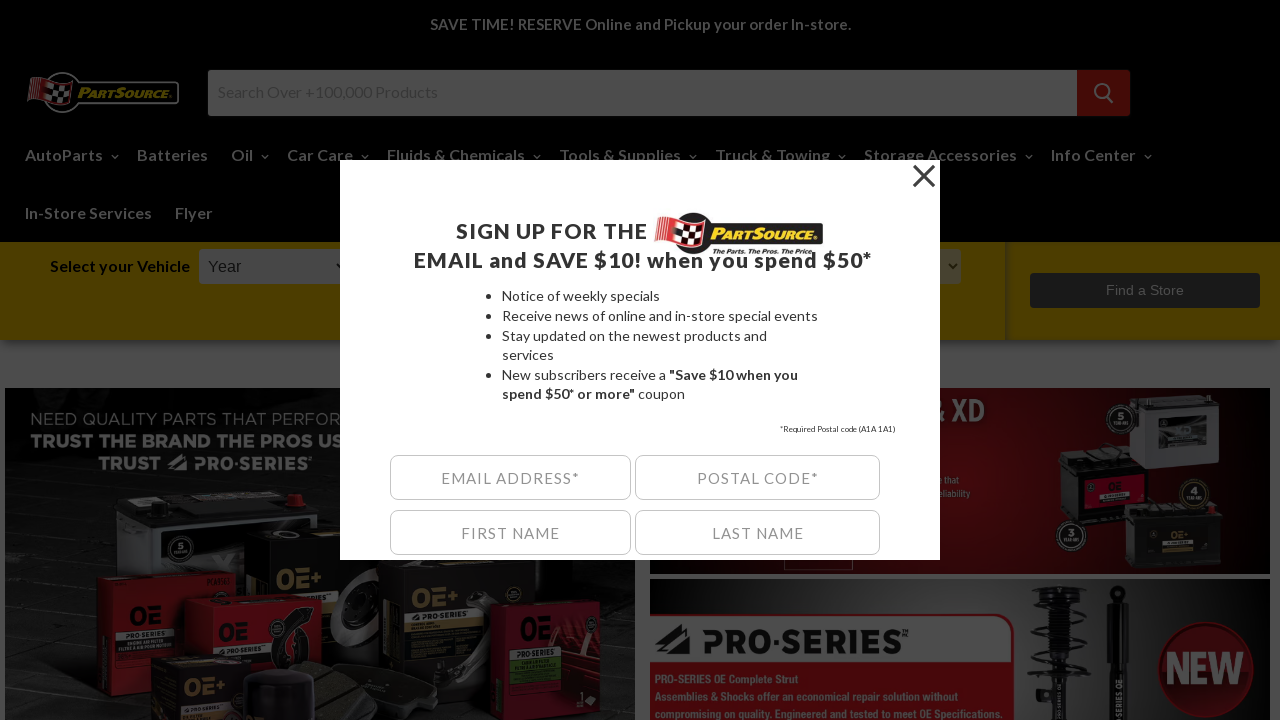

Verified Browse Parts button is disabled initially (no Year or Make selected)
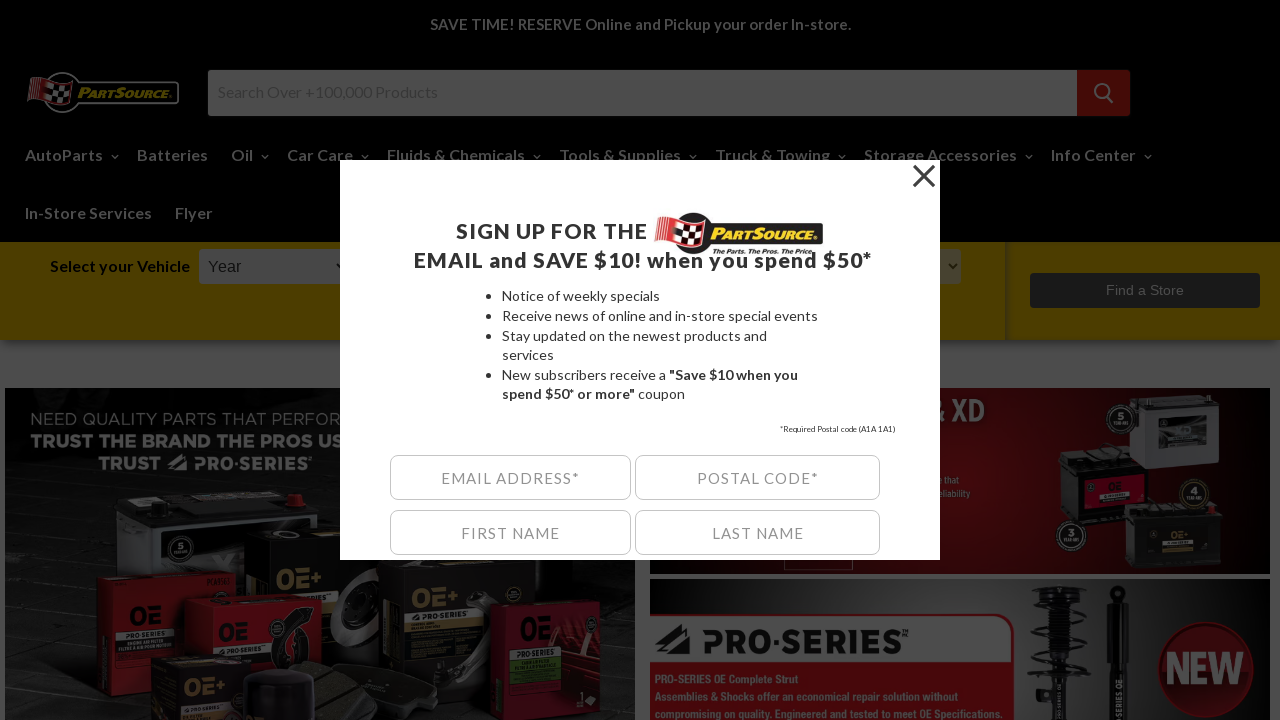

Selected vehicle year 2019 from dropdown on select#ymm_year
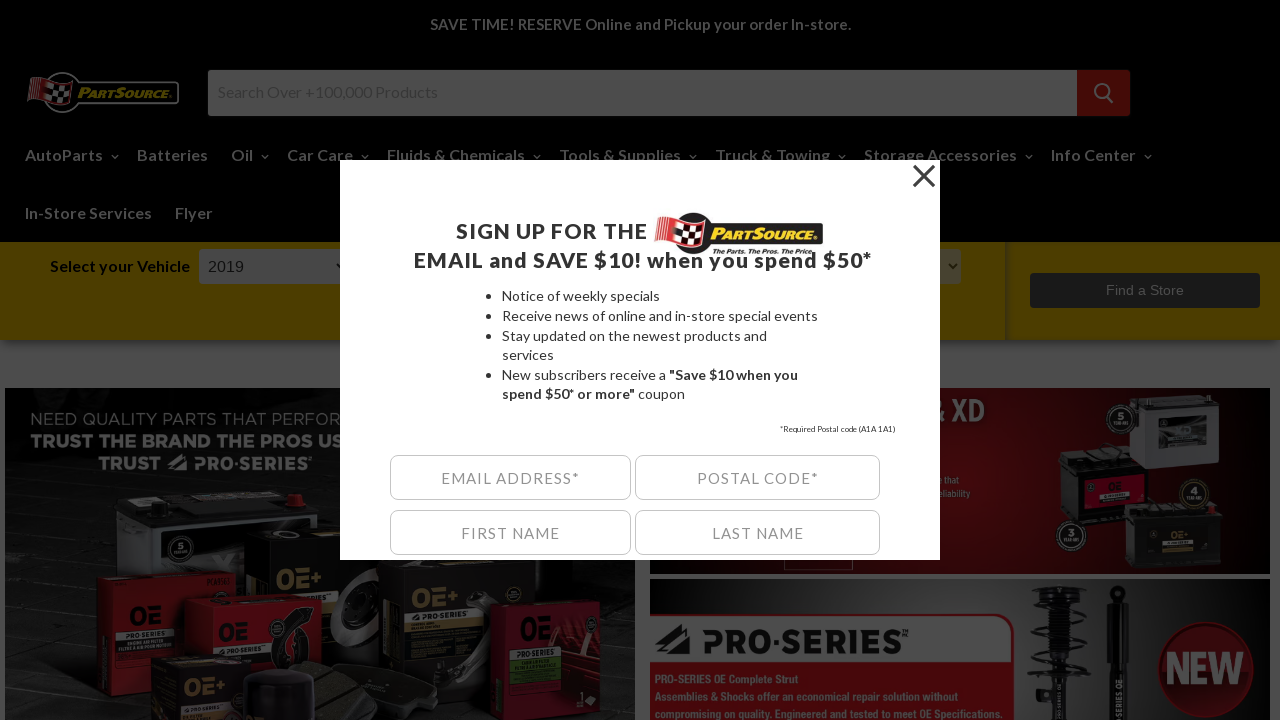

Verified Browse Parts button is still disabled after selecting Year only
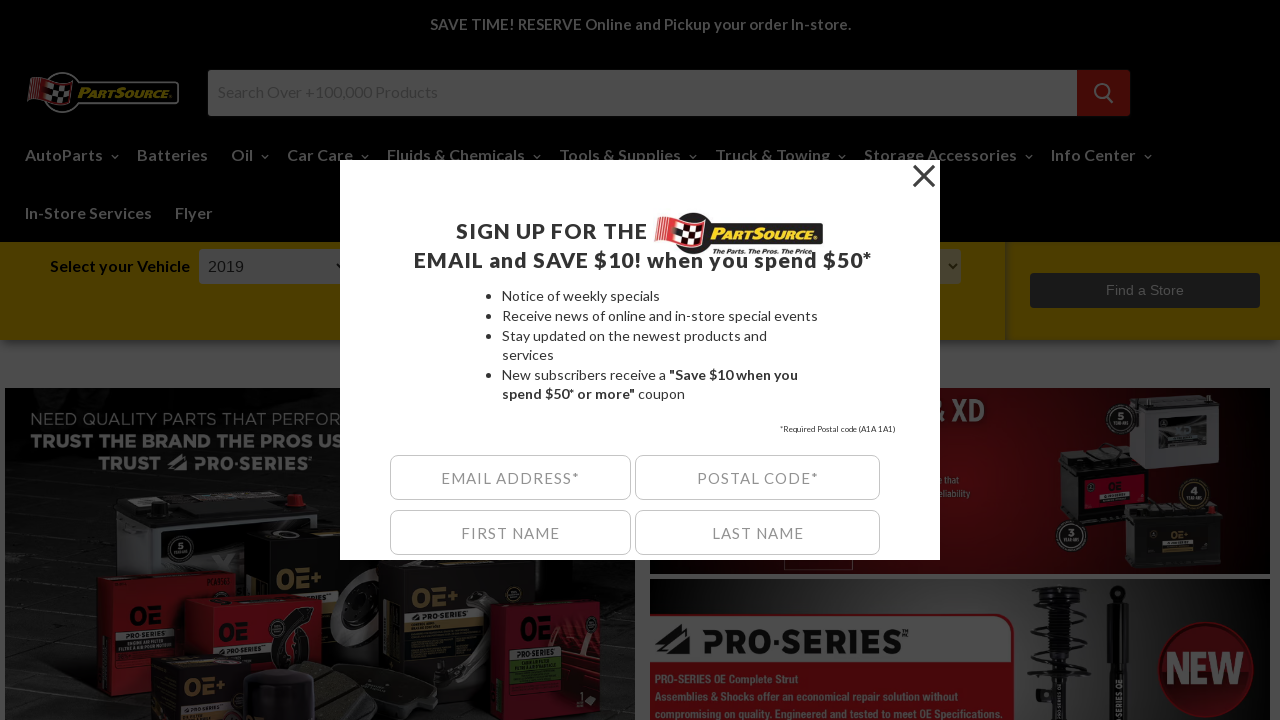

Selected vehicle make Toyota from dropdown on select#ymm_make
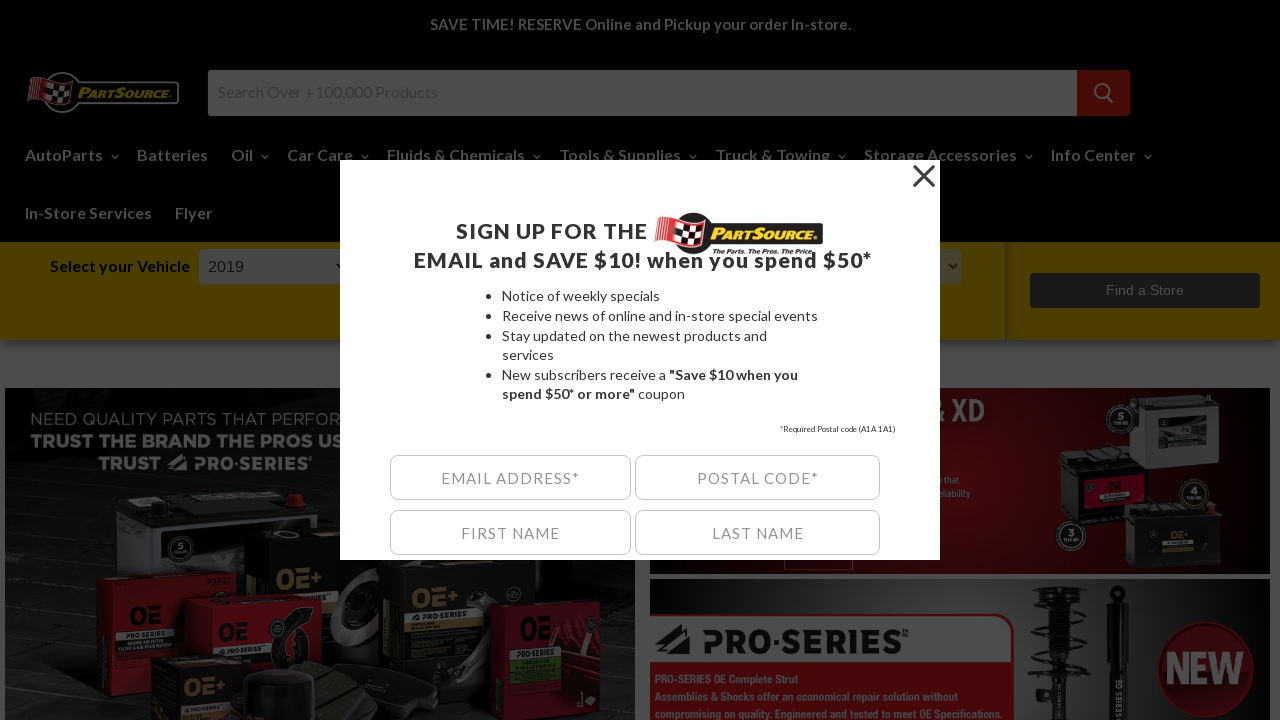

Verified Browse Parts button is still disabled after selecting Year and Make
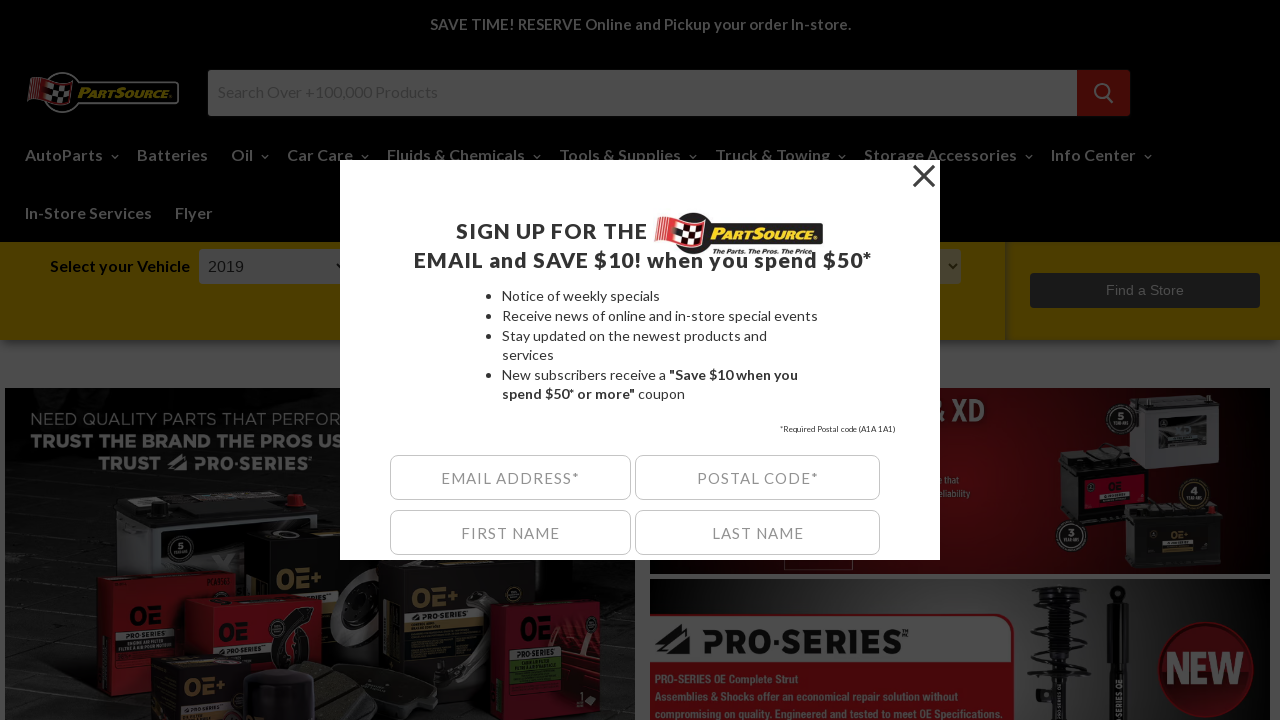

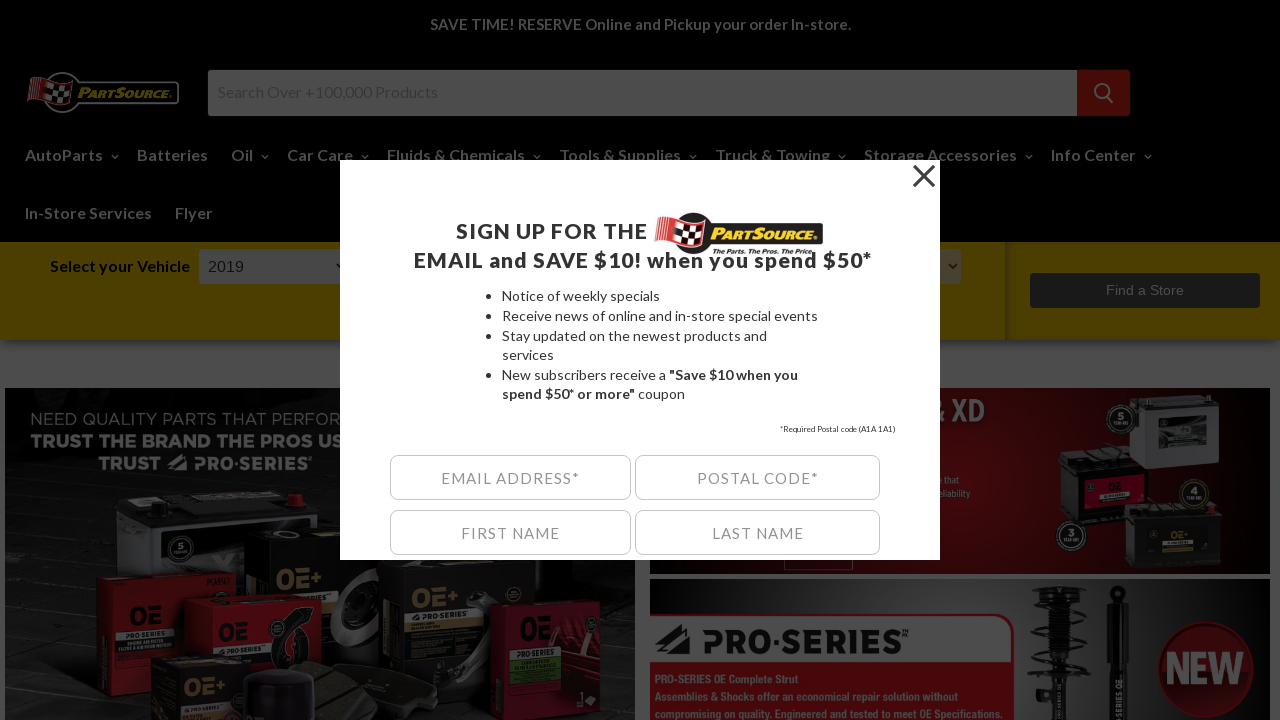